Tests e-commerce functionality by adding multiple vegetables to cart, applying a promo code, and proceeding to place an order

Starting URL: https://rahulshettyacademy.com/seleniumPractise/#/

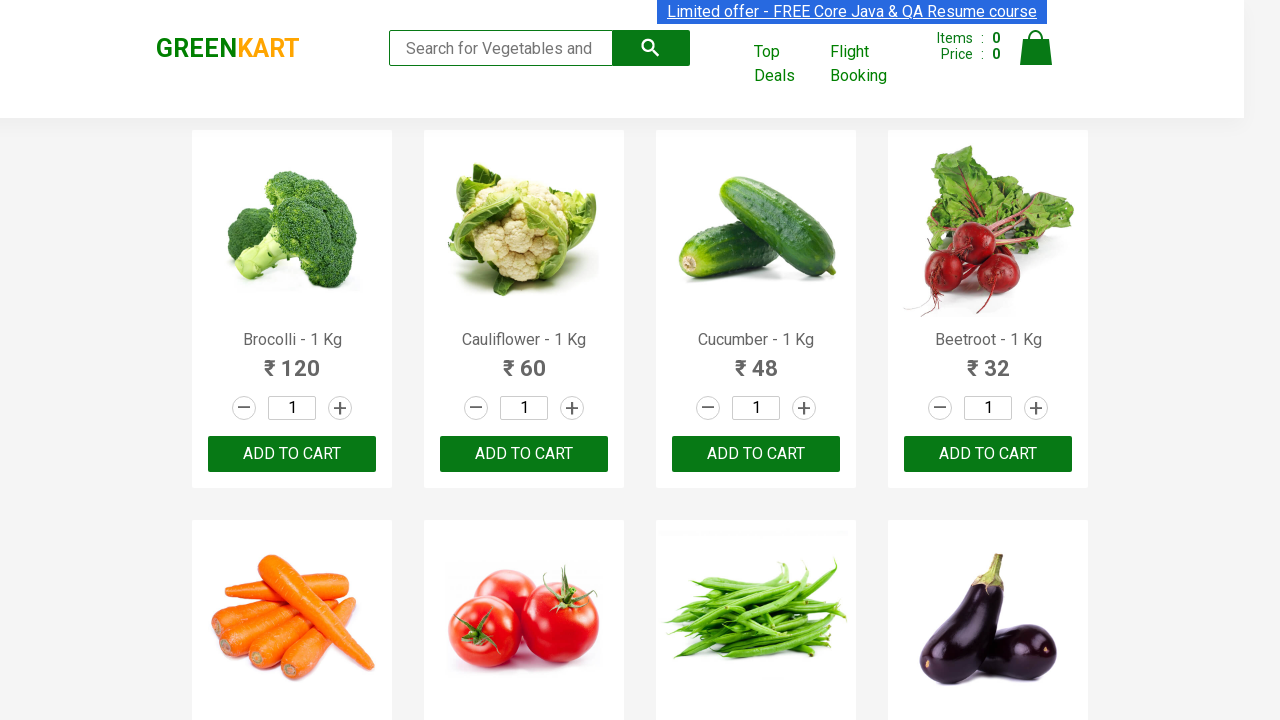

Located all product name elements on the page
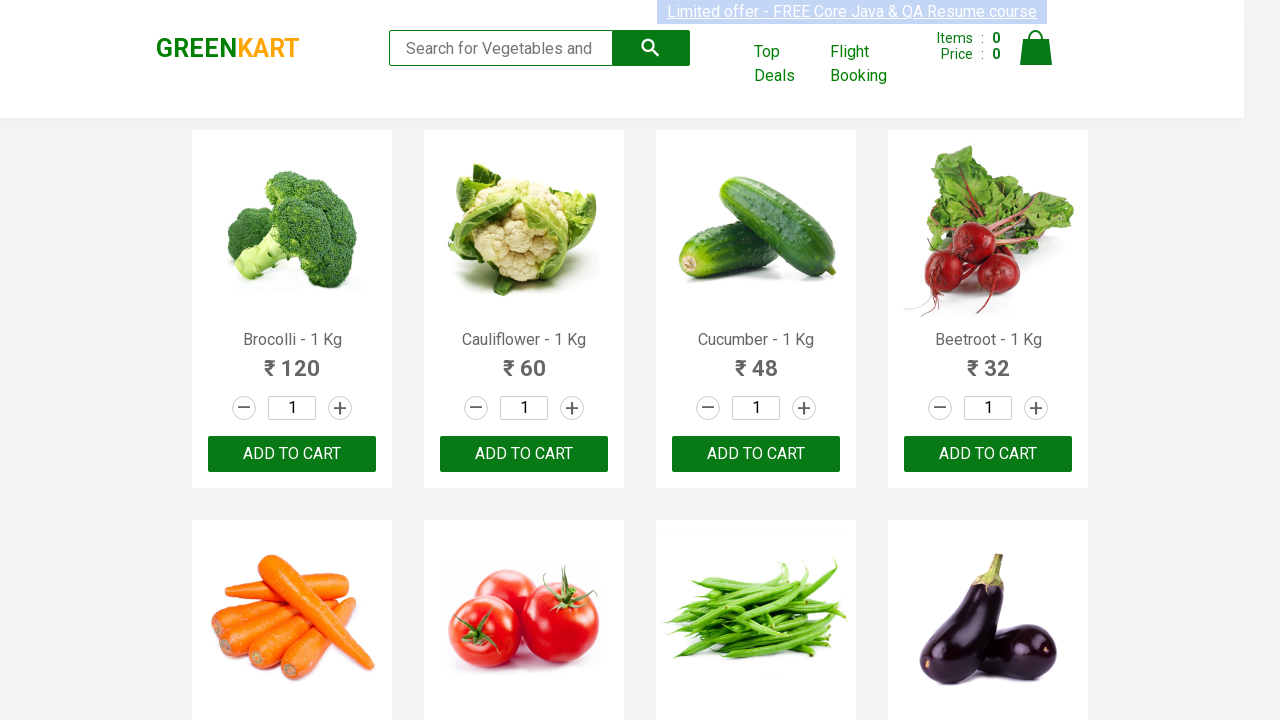

Retrieved product text: Brocolli - 1 Kg
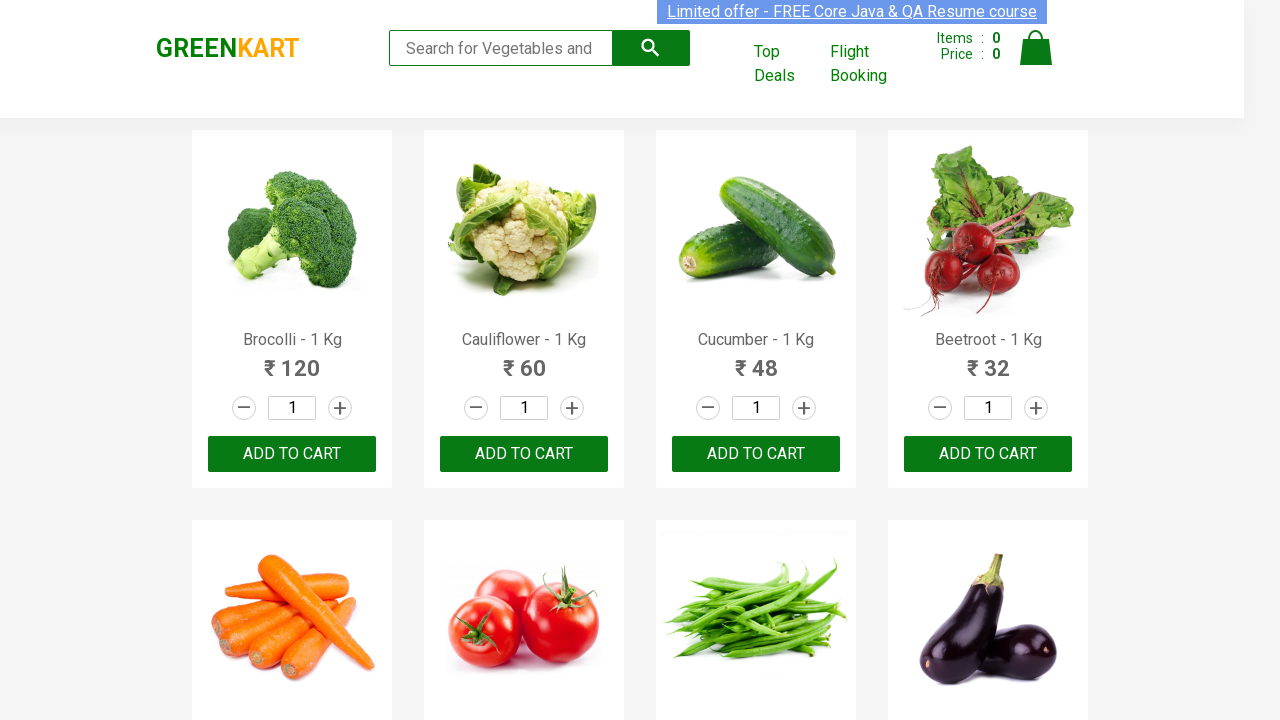

Added Brocolli to cart at (292, 454) on div.product-action button >> nth=0
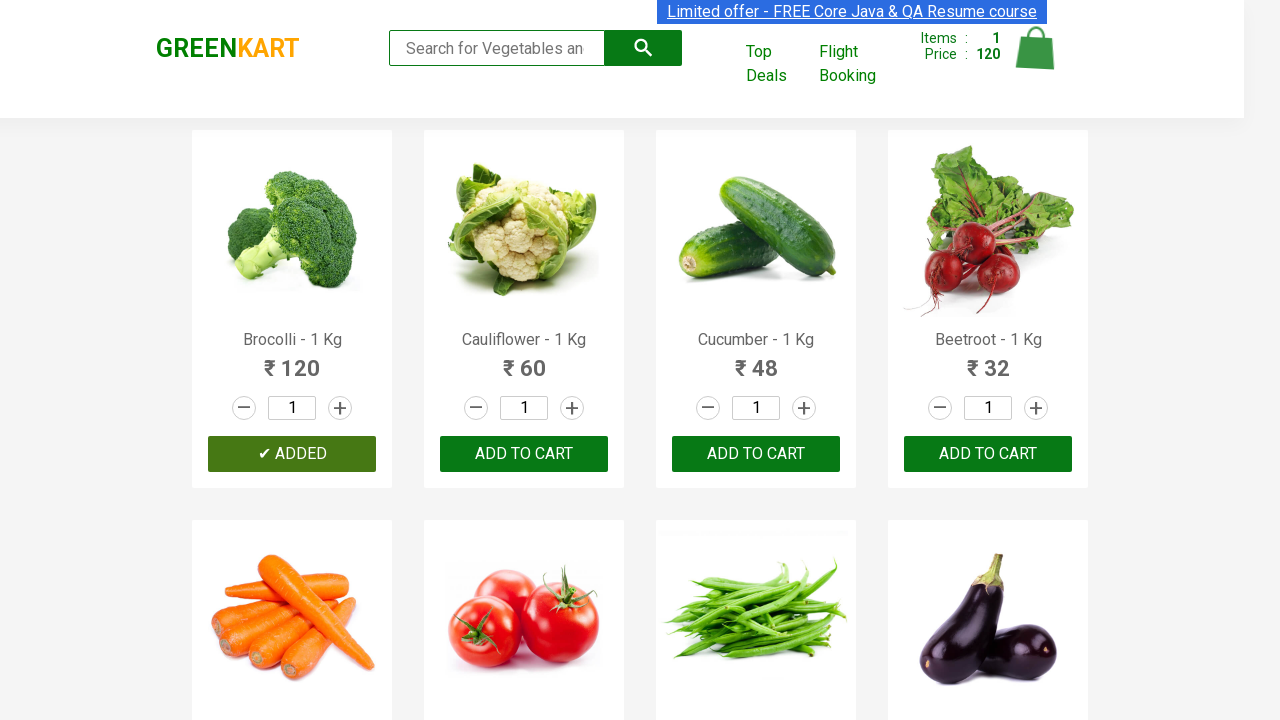

Retrieved product text: Cauliflower - 1 Kg
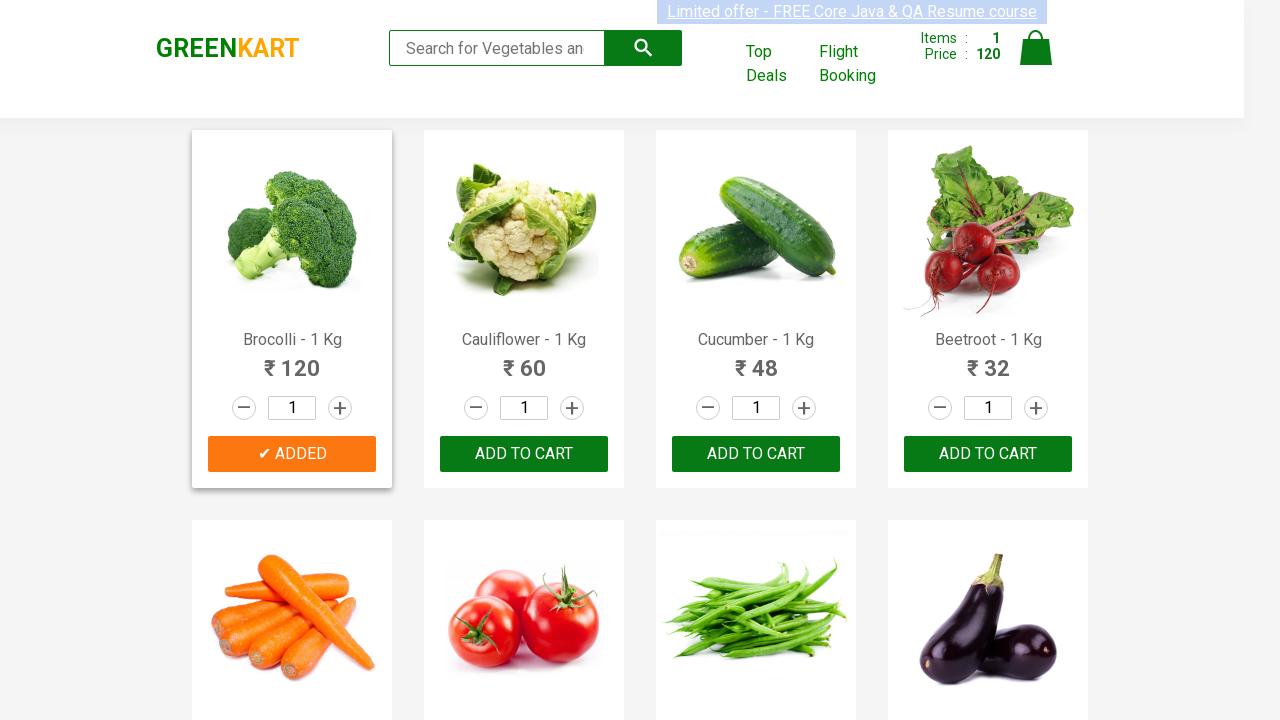

Retrieved product text: Cucumber - 1 Kg
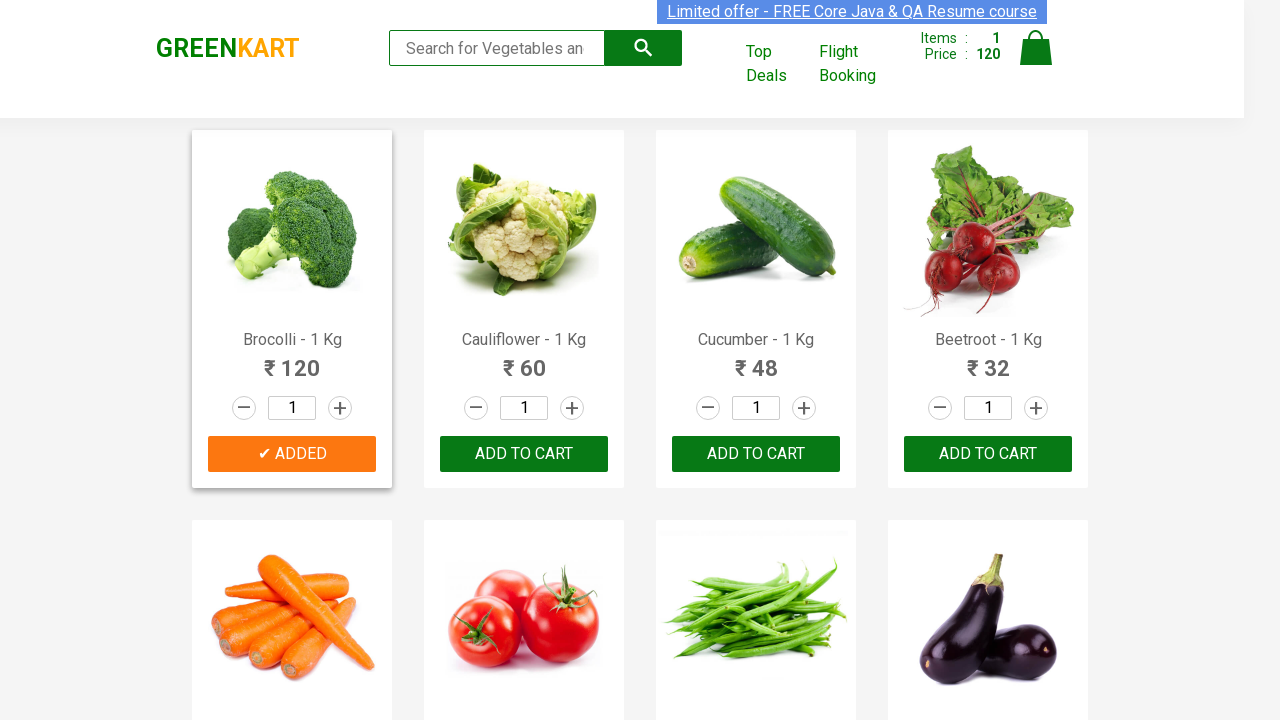

Retrieved product text: Beetroot - 1 Kg
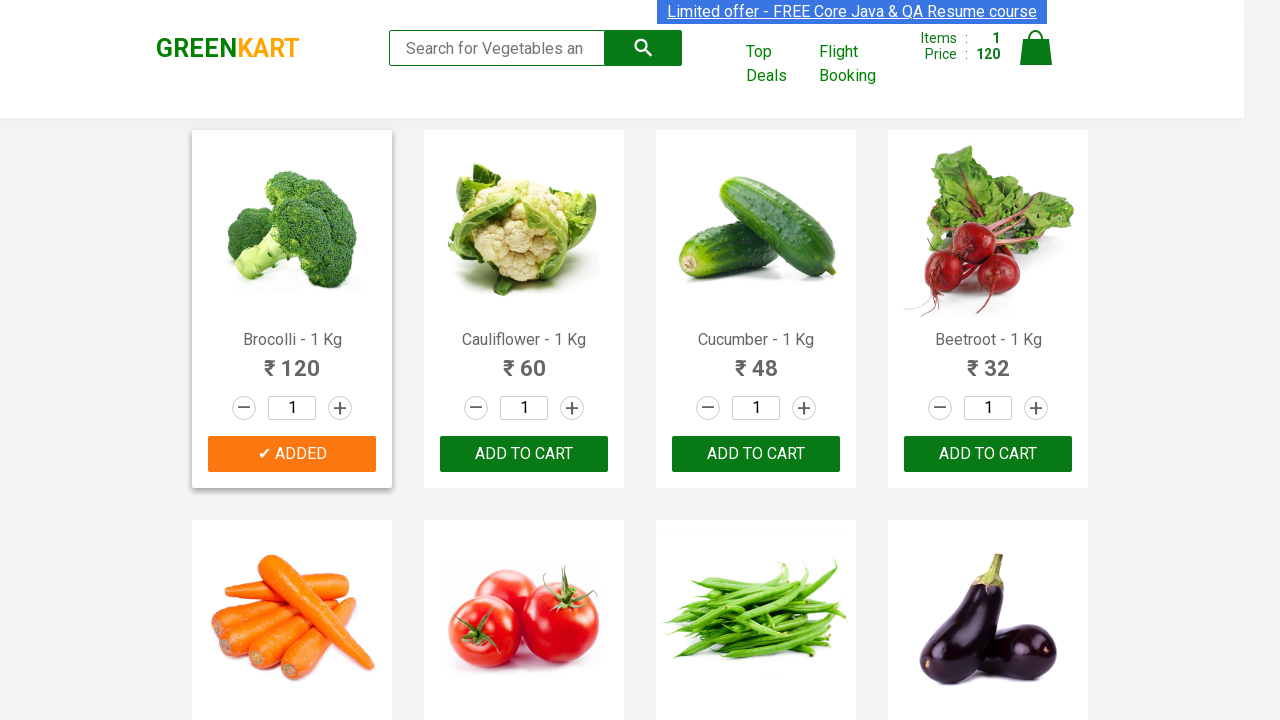

Added Beetroot to cart at (988, 454) on div.product-action button >> nth=3
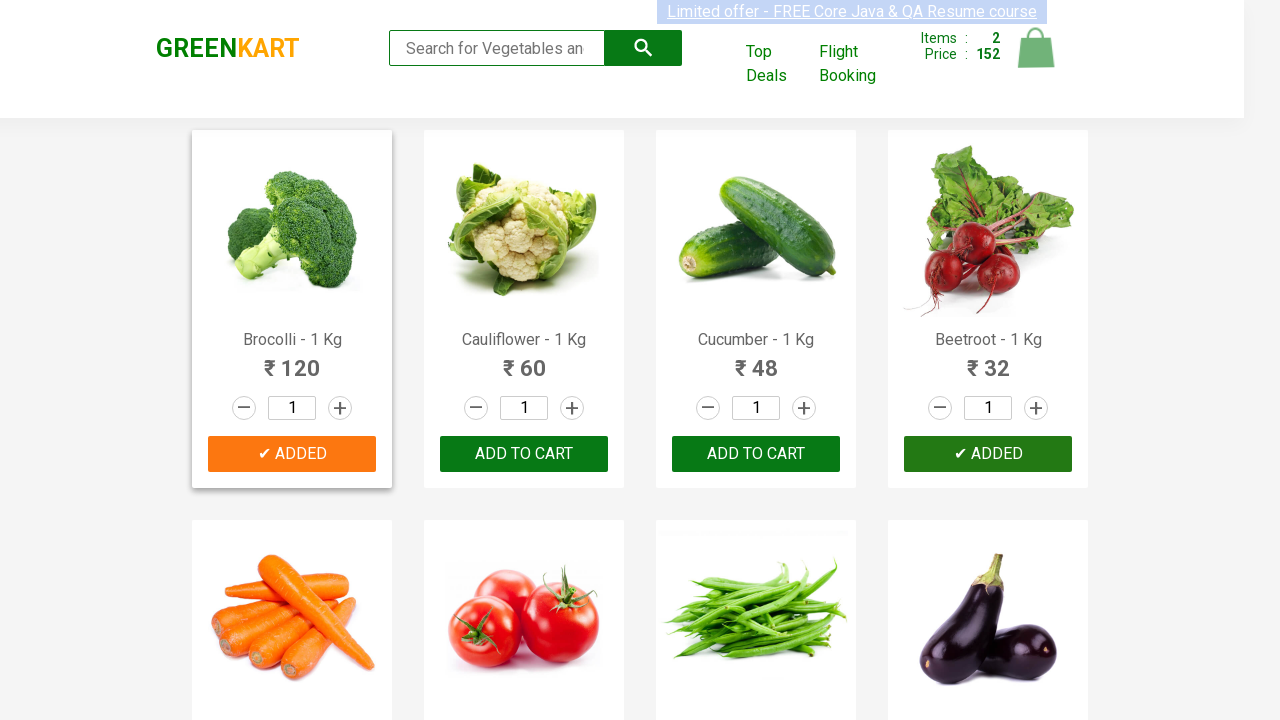

Retrieved product text: Carrot - 1 Kg
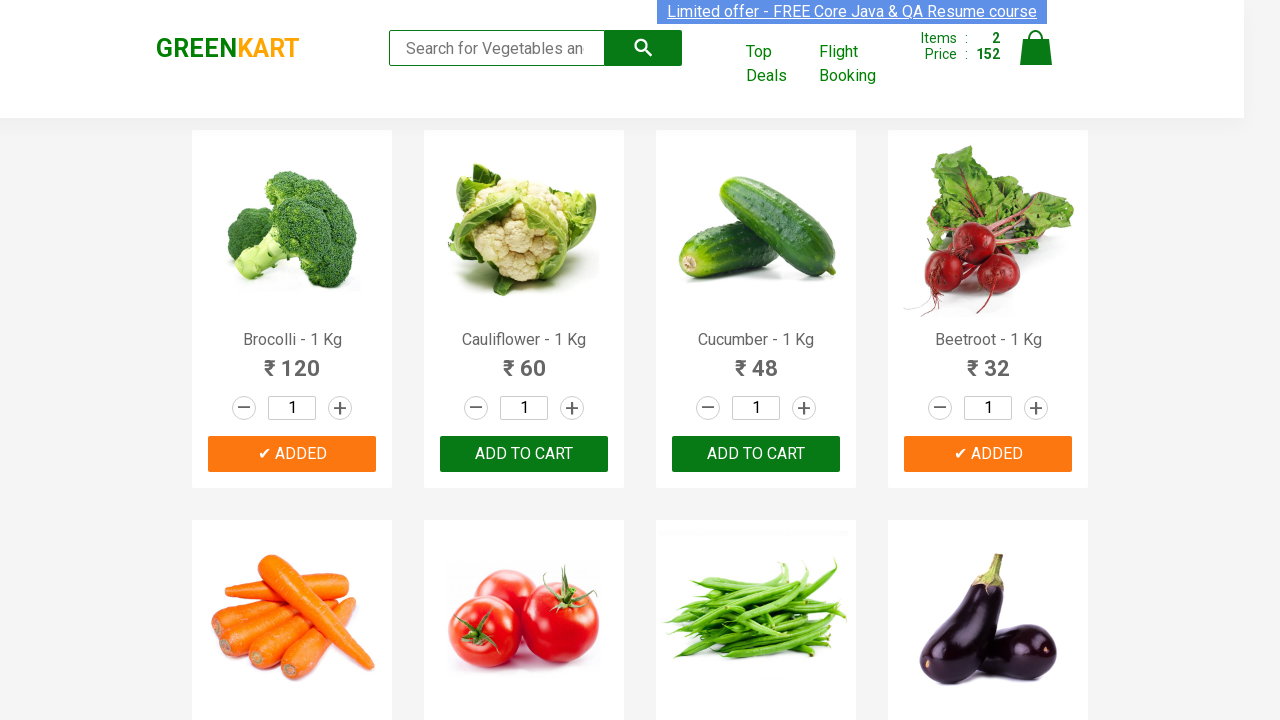

Retrieved product text: Tomato - 1 Kg
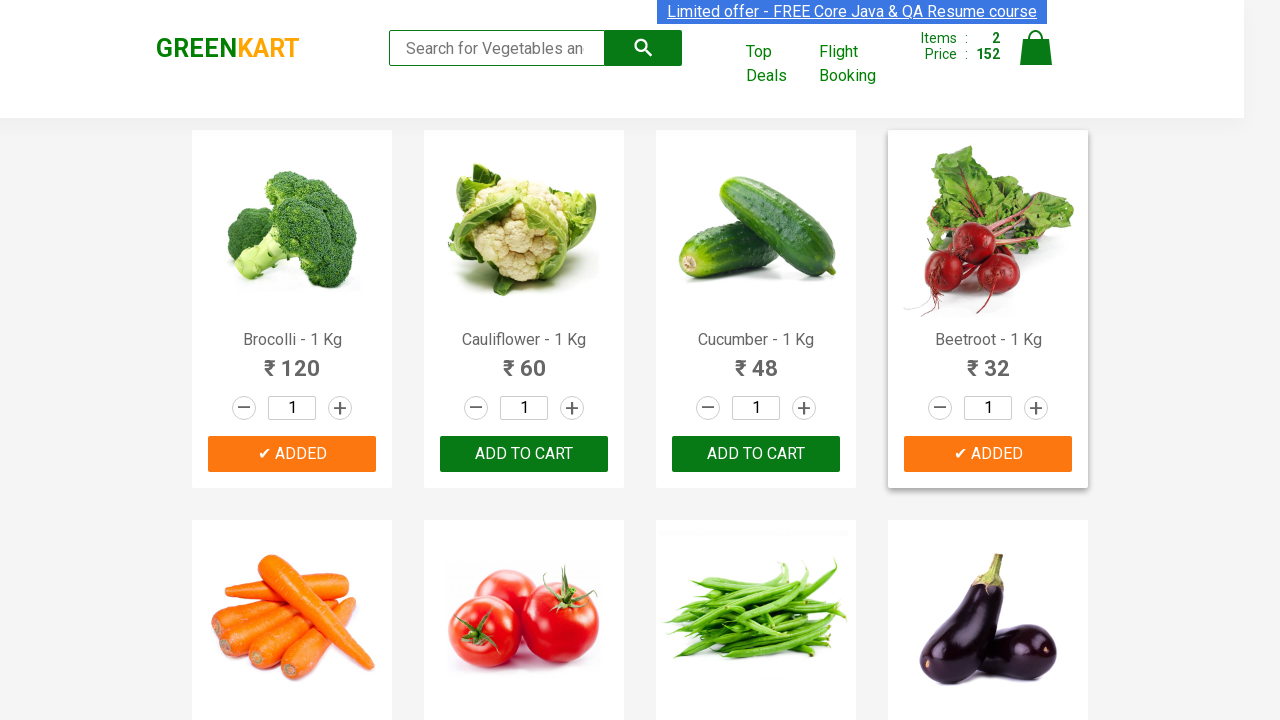

Retrieved product text: Beans - 1 Kg
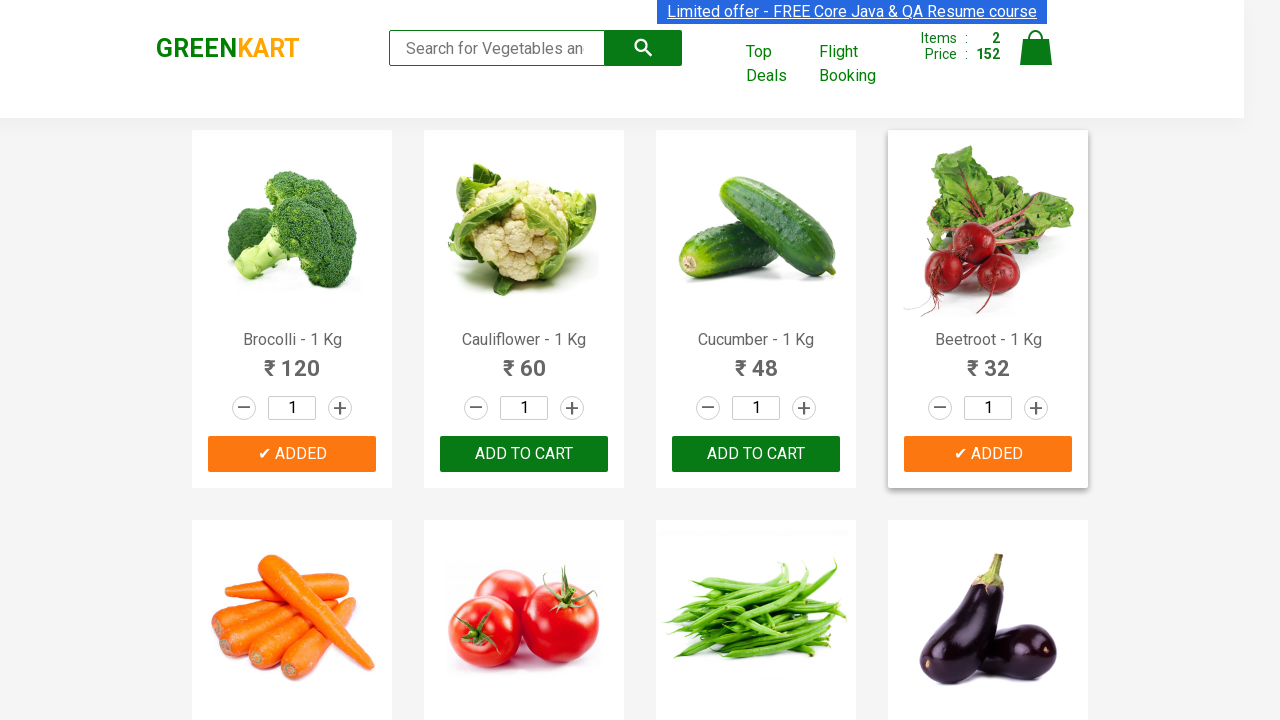

Retrieved product text: Brinjal - 1 Kg
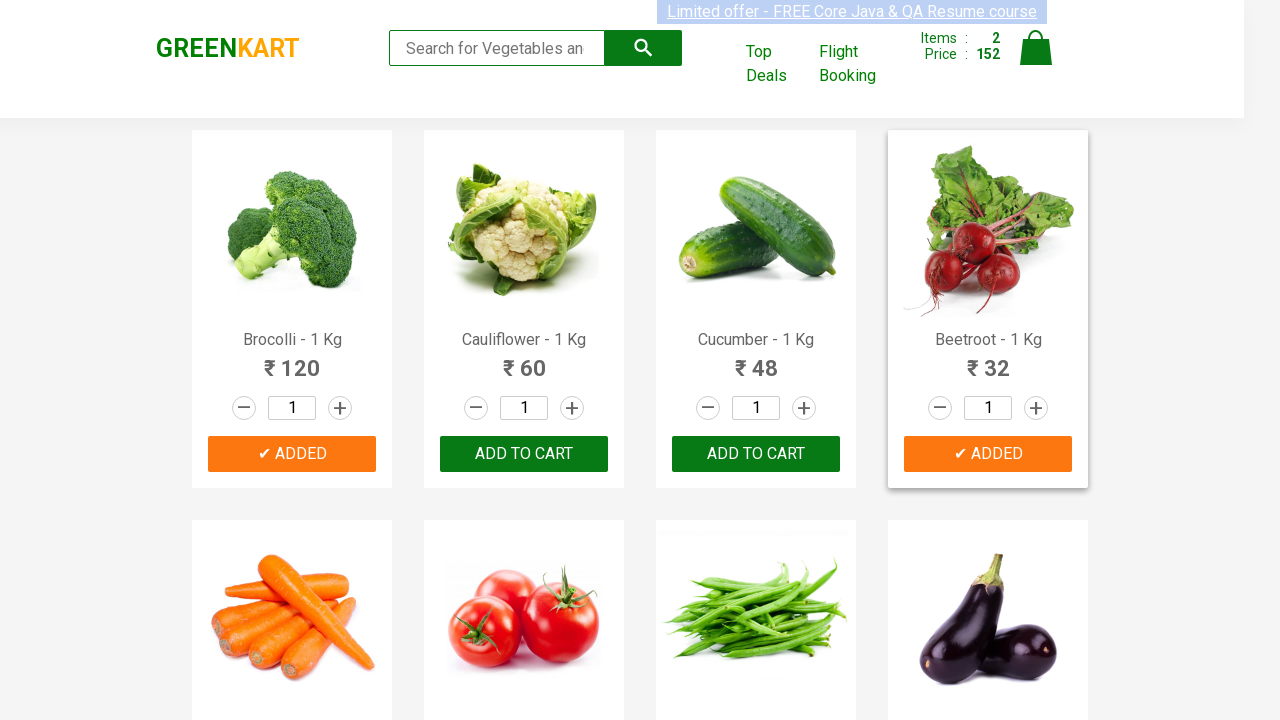

Retrieved product text: Capsicum
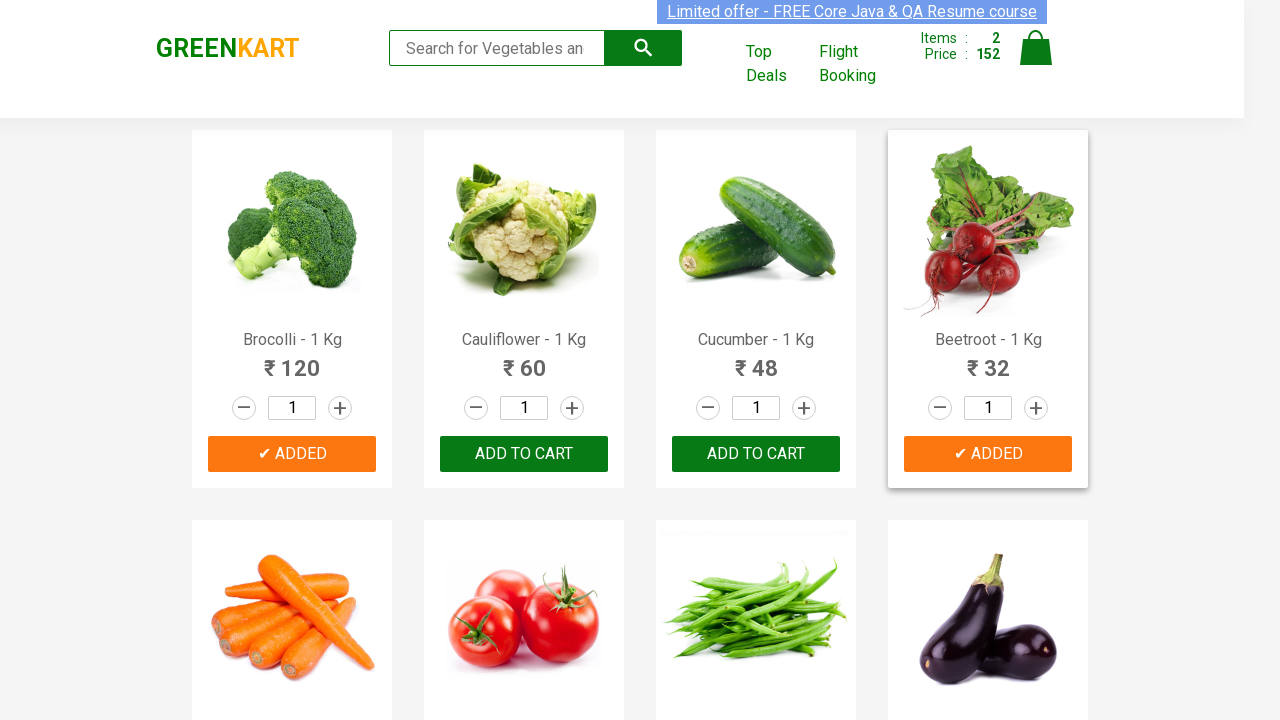

Retrieved product text: Mushroom - 1 Kg
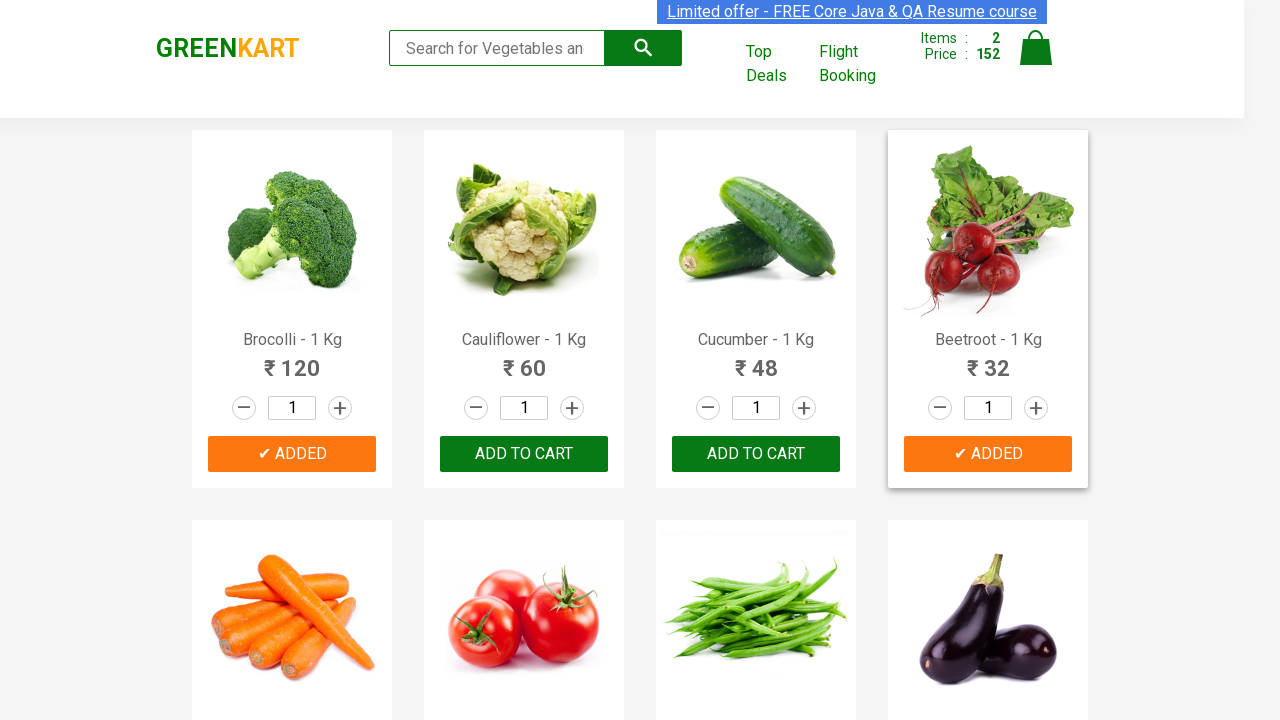

Retrieved product text: Potato - 1 Kg
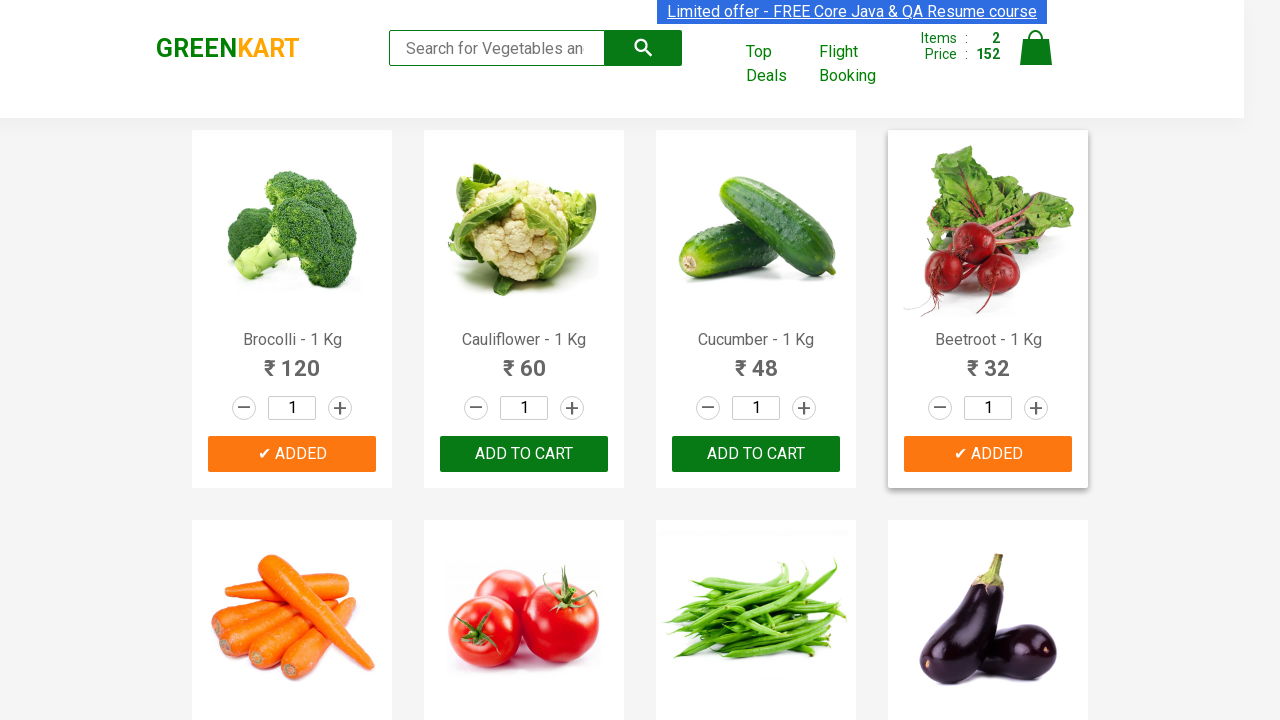

Retrieved product text: Pumpkin - 1 Kg
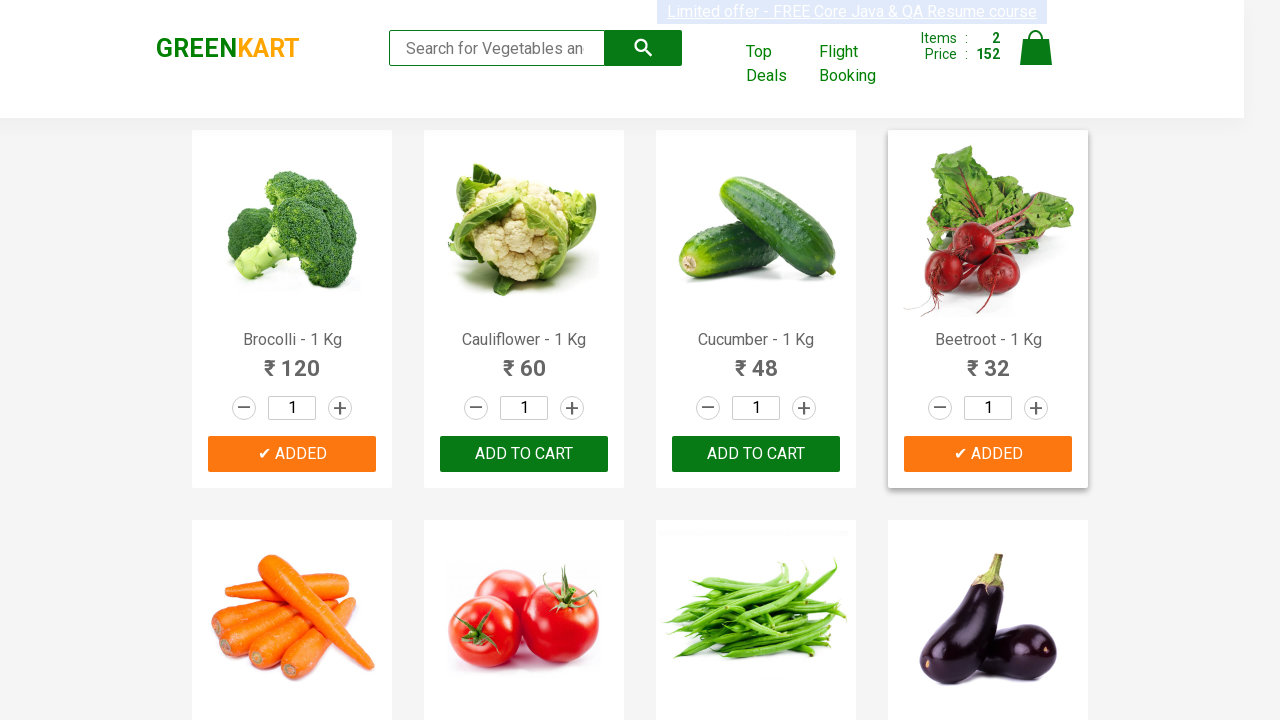

Added Pumpkin to cart at (988, 360) on div.product-action button >> nth=11
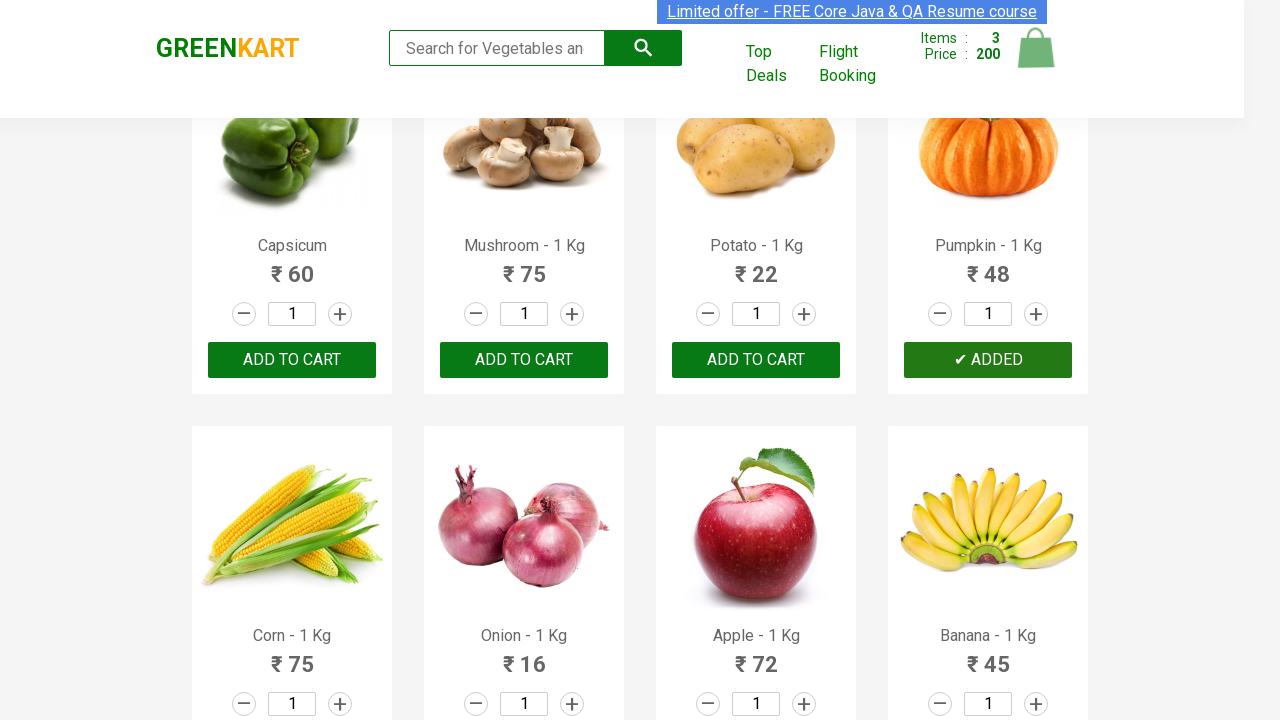

Clicked on cart icon to view cart at (1036, 48) on img[alt='Cart']
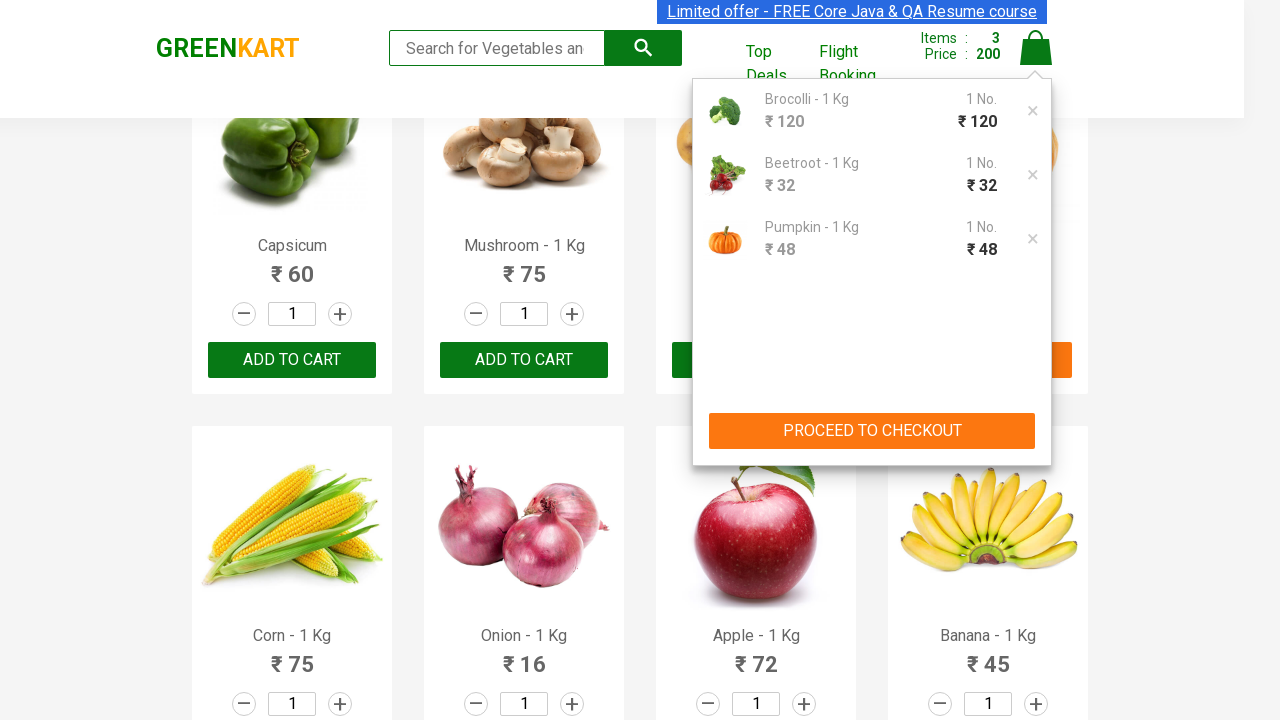

Clicked PROCEED TO CHECKOUT button at (872, 431) on xpath=//button[text()='PROCEED TO CHECKOUT']
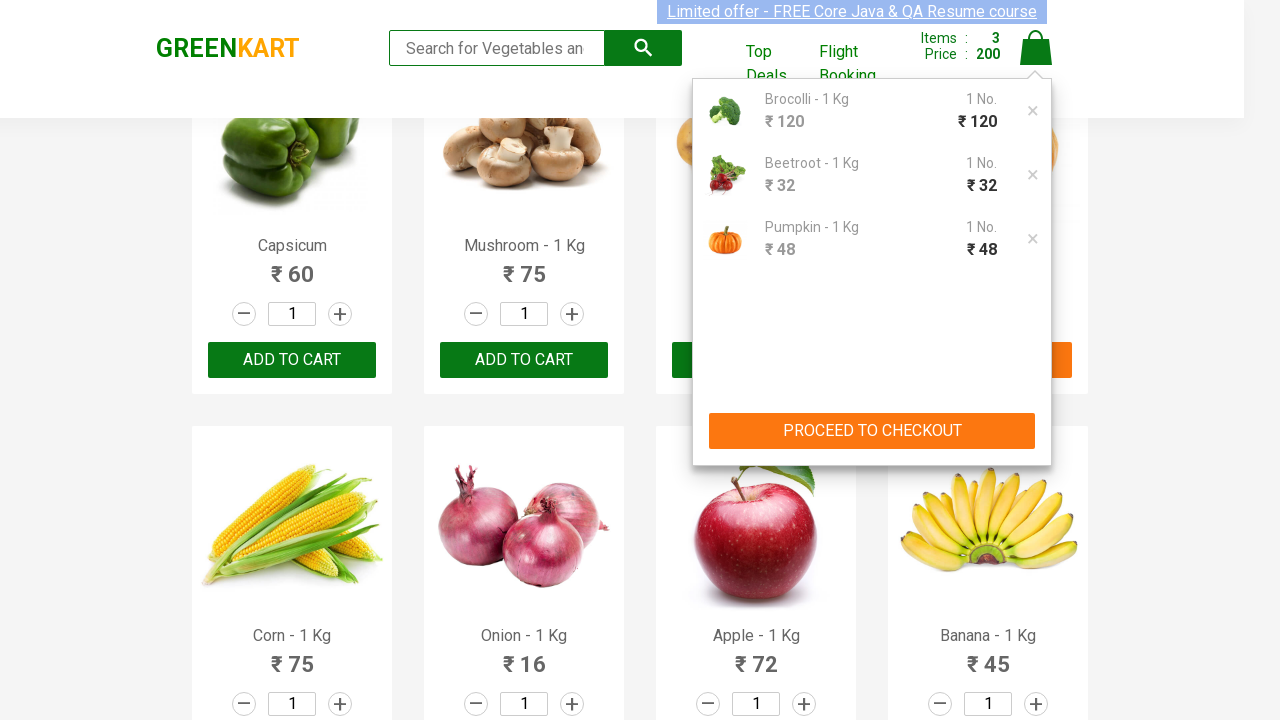

Promo code input field is visible
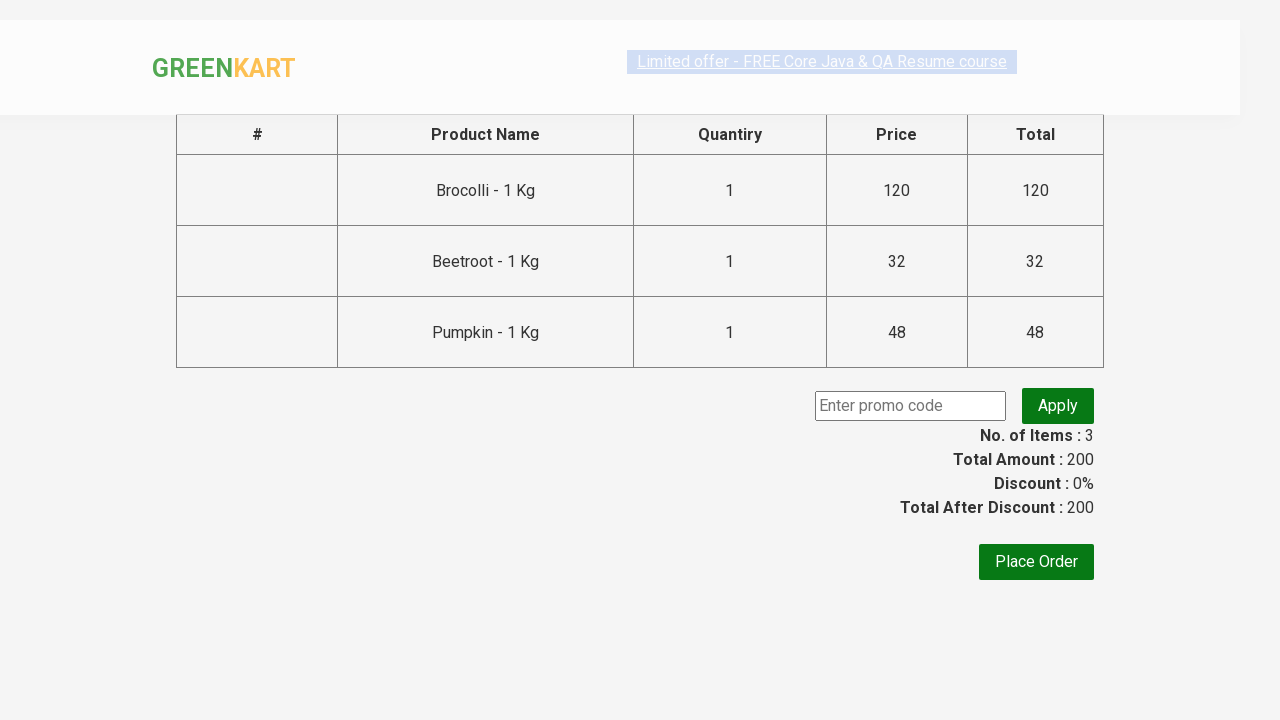

Entered promo code 'rahulshettyacademy' on input.promoCode
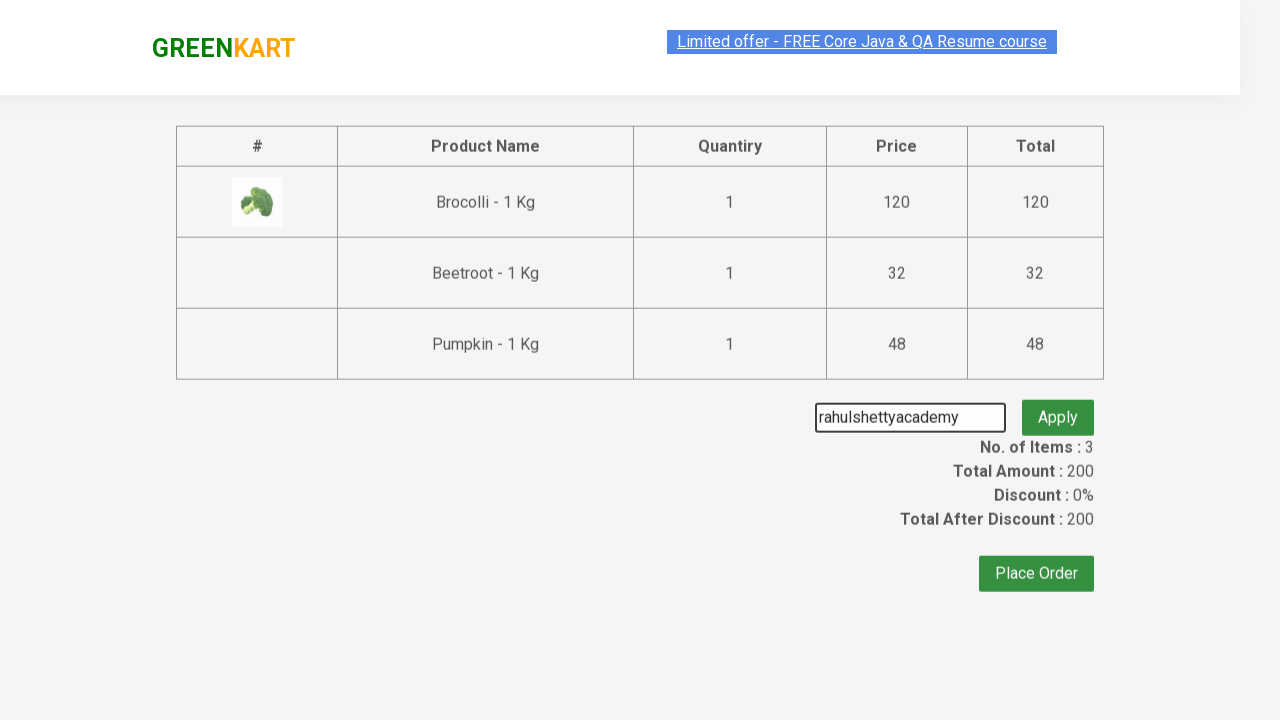

Clicked button to apply promo code at (1058, 406) on button.promoBtn
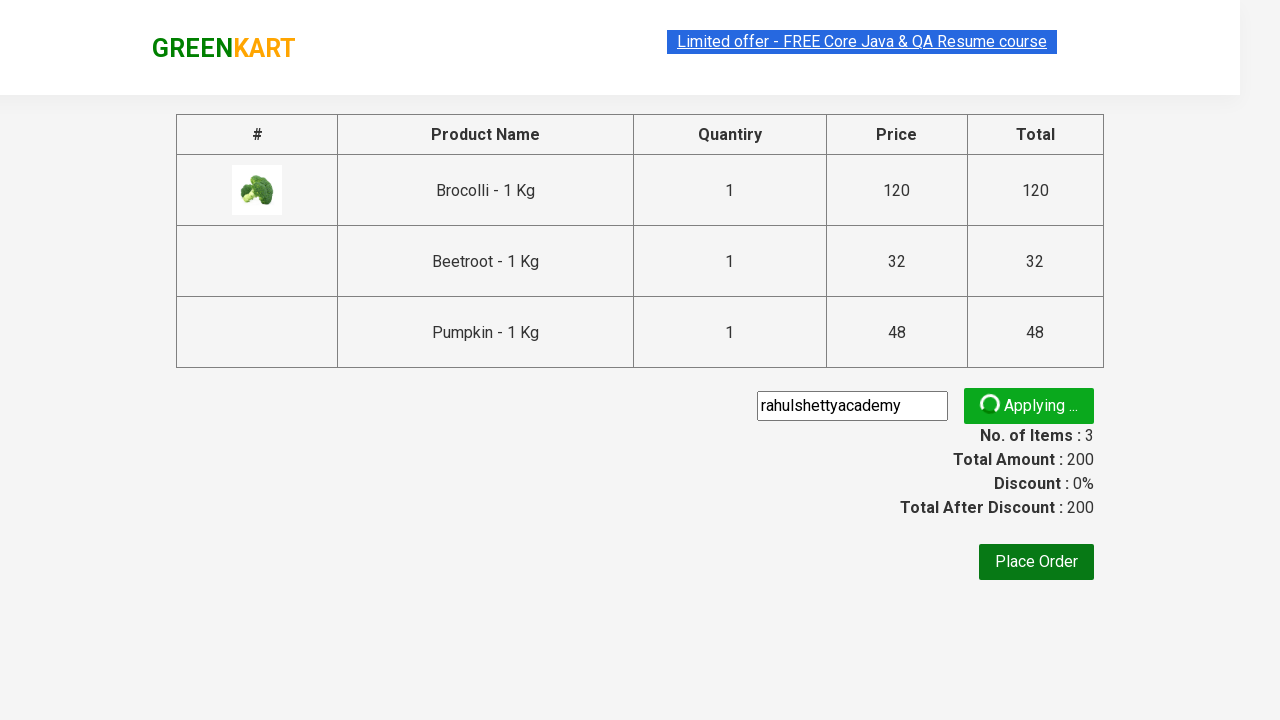

Promo code confirmation message appeared
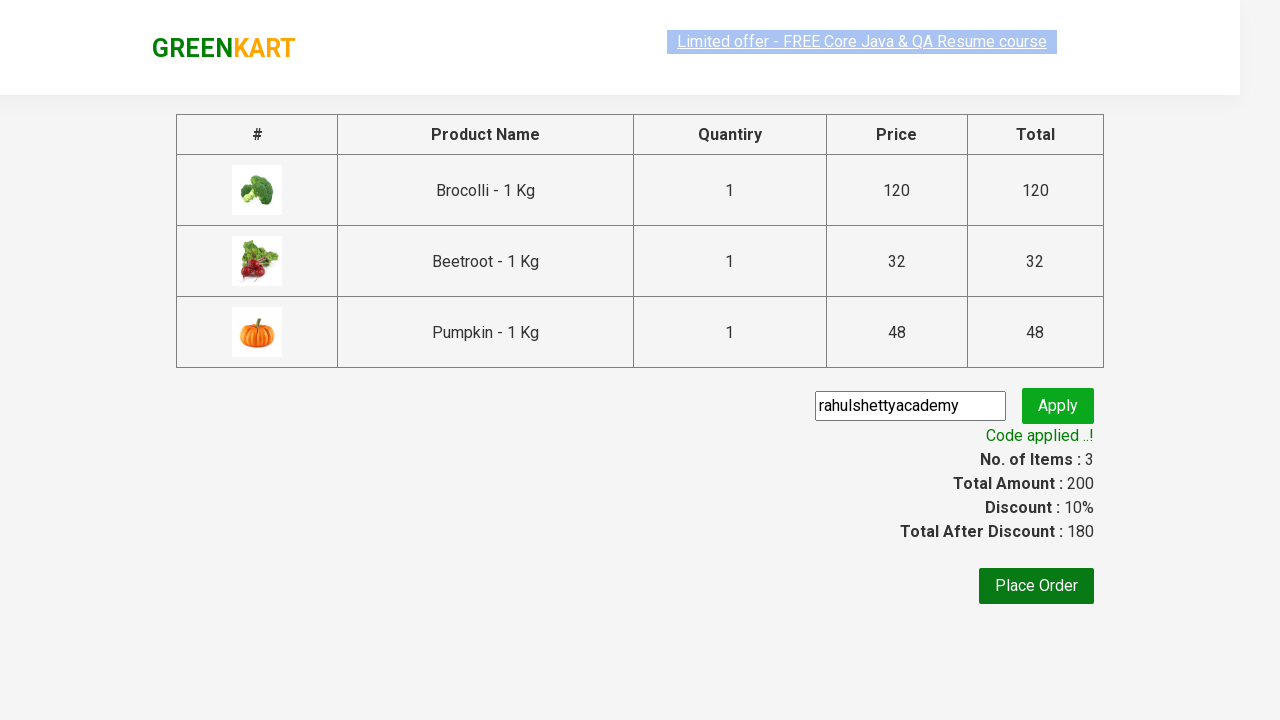

Clicked Place Order button to complete purchase at (1036, 586) on xpath=//button[text()='Place Order']
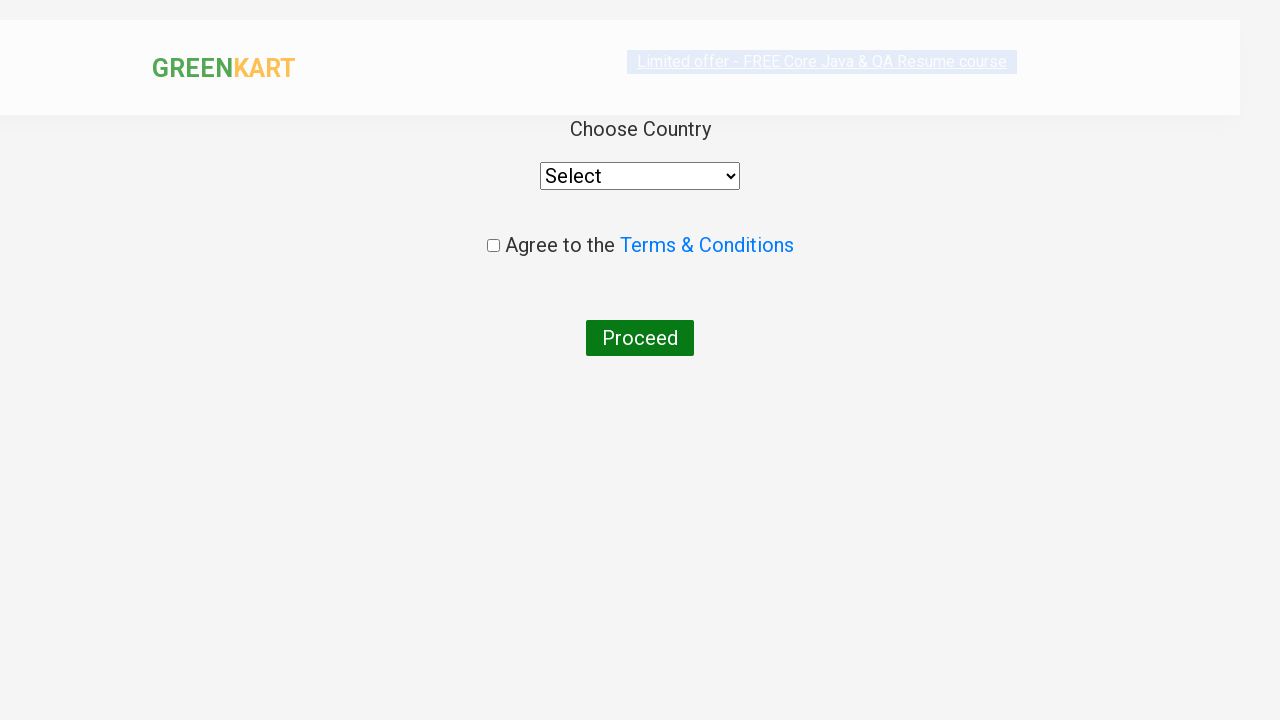

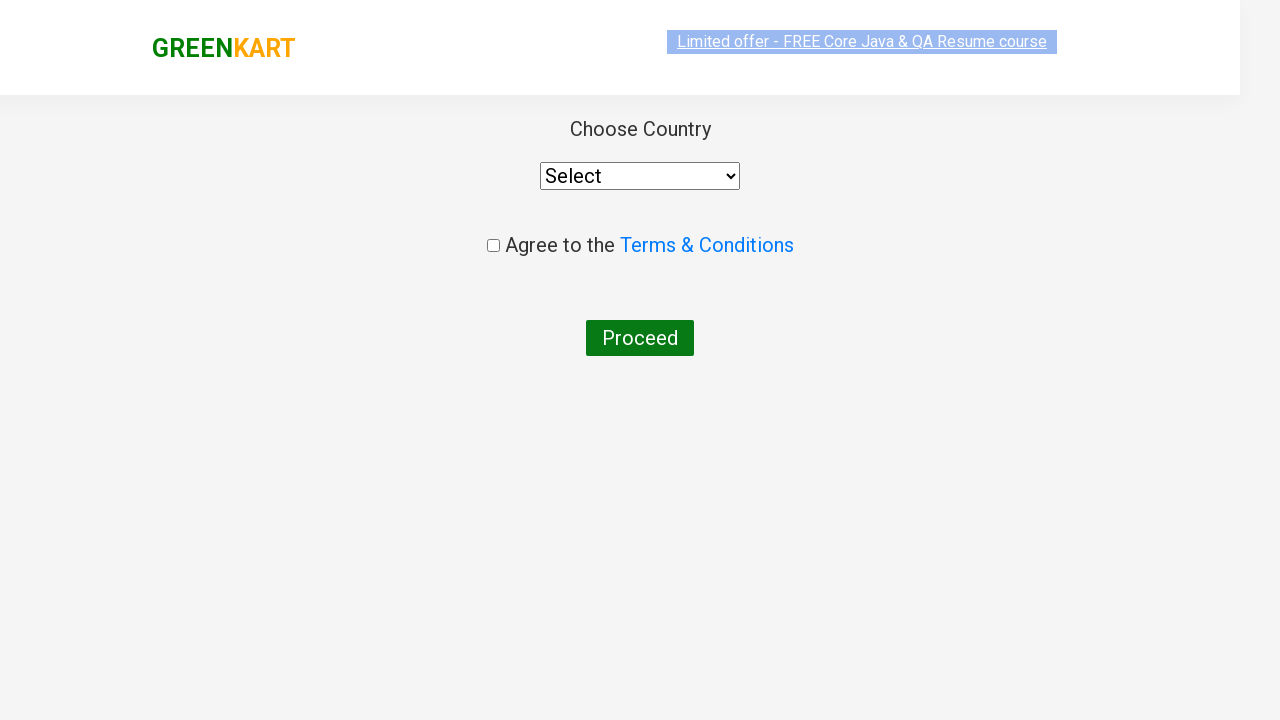